Tests registration form by filling required fields (first name, last name, email) and submitting the form to verify successful registration

Starting URL: http://suninjuly.github.io/registration1.html

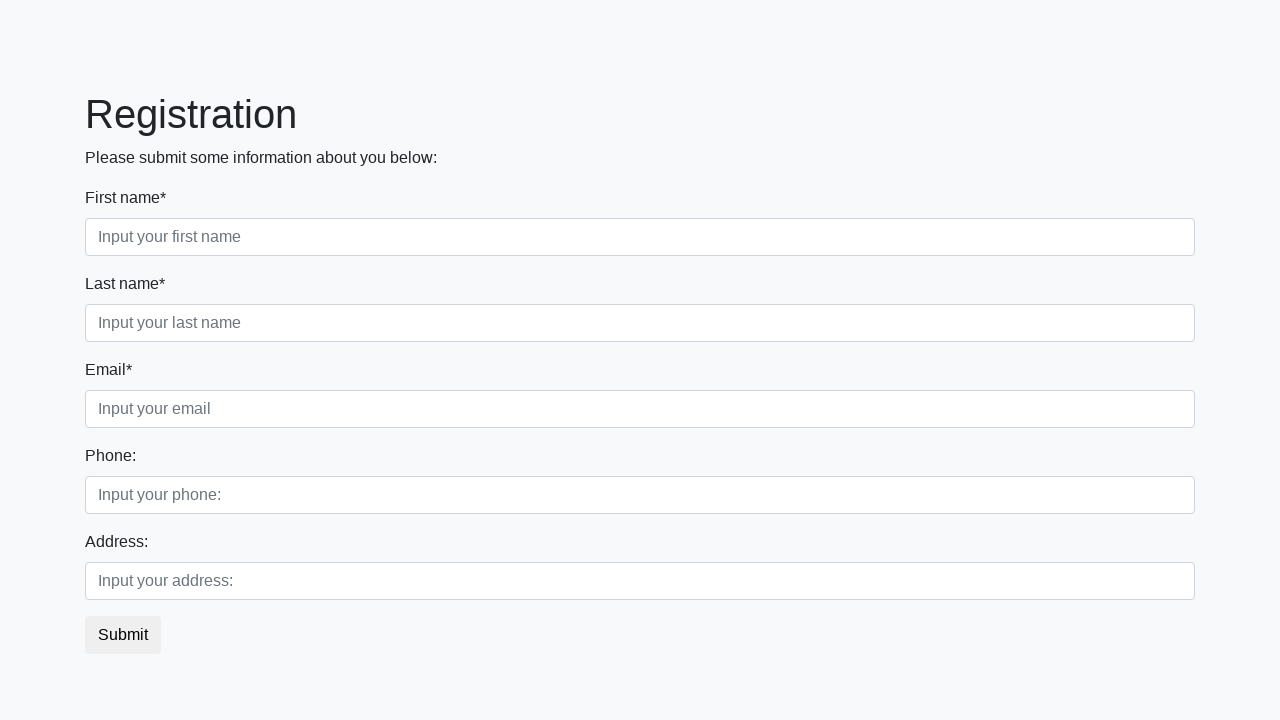

Navigated to registration form page
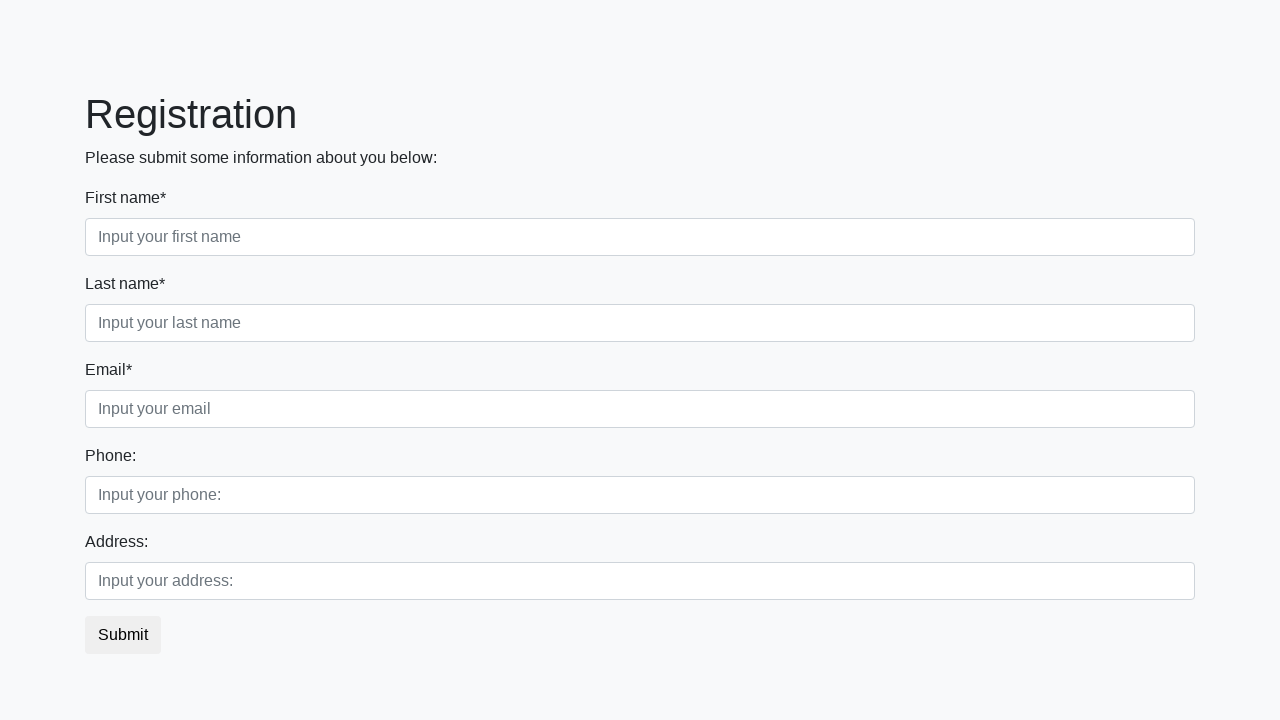

Filled first name field with 'Ivan' on input:required.first
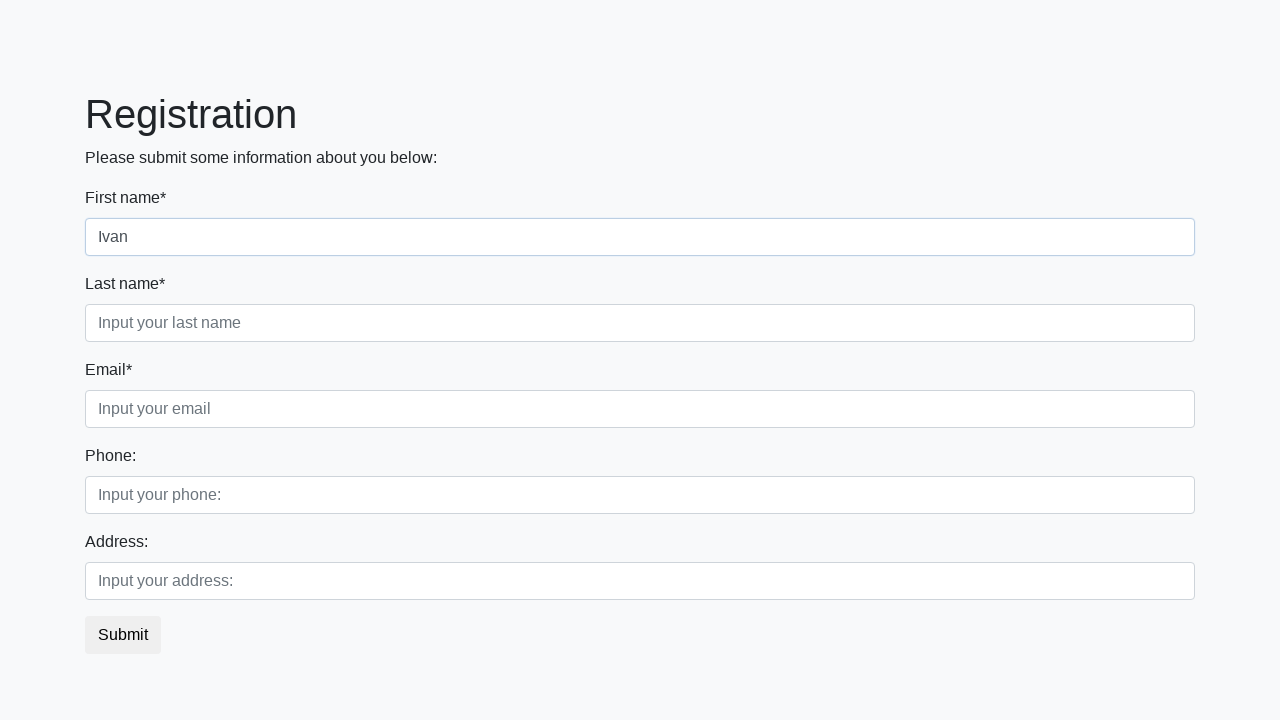

Filled last name field with 'Petrov' on input:required.second
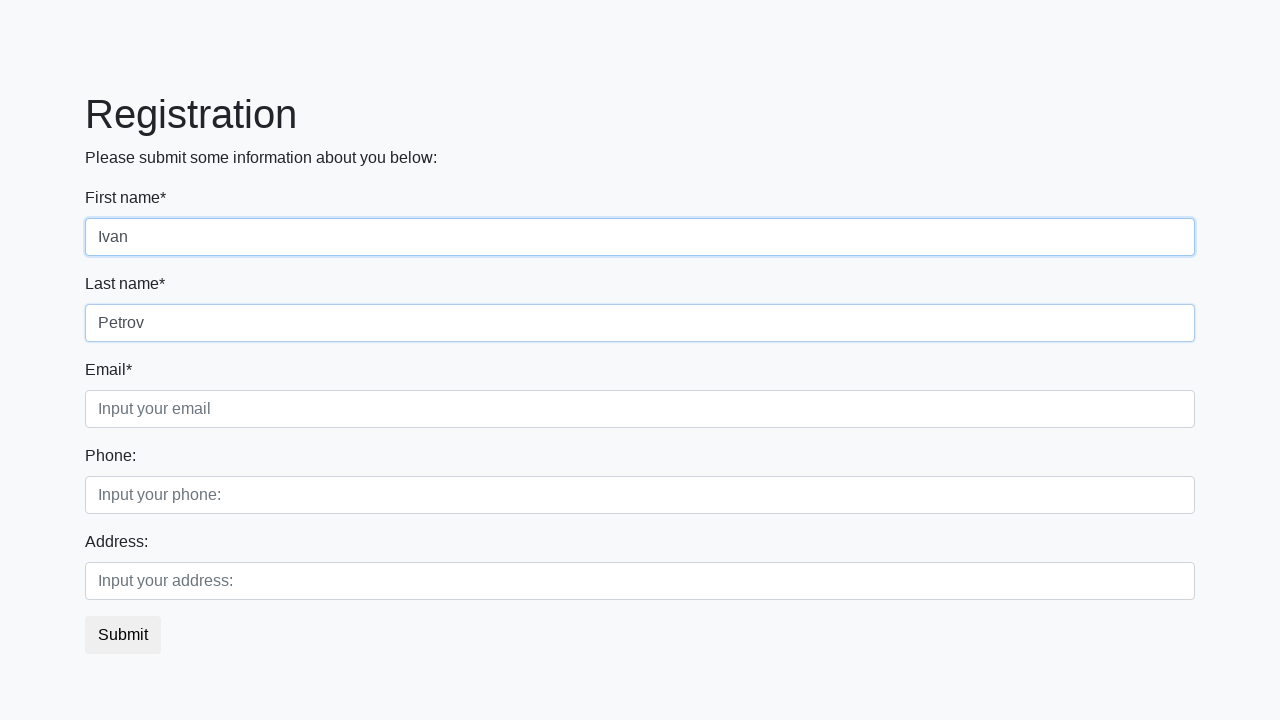

Filled email field with 'ivanpetrov@mail.com' on input:required.third
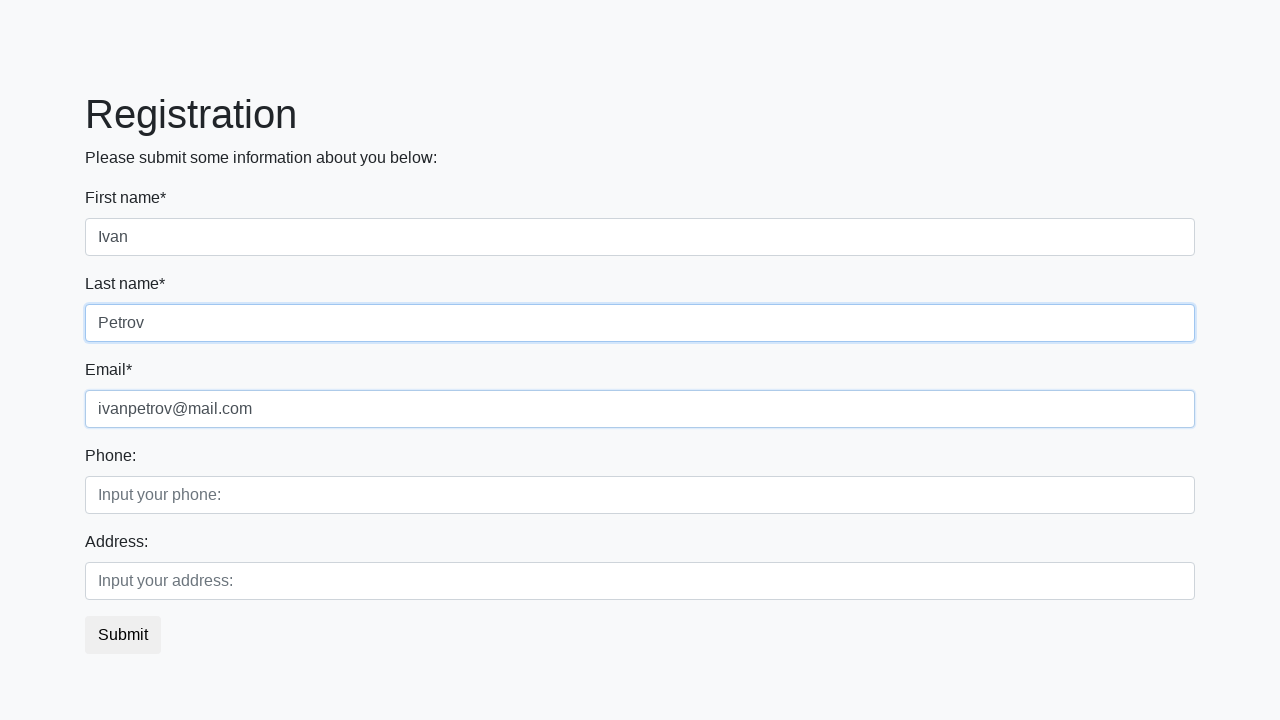

Clicked submit button to register at (123, 635) on button.btn
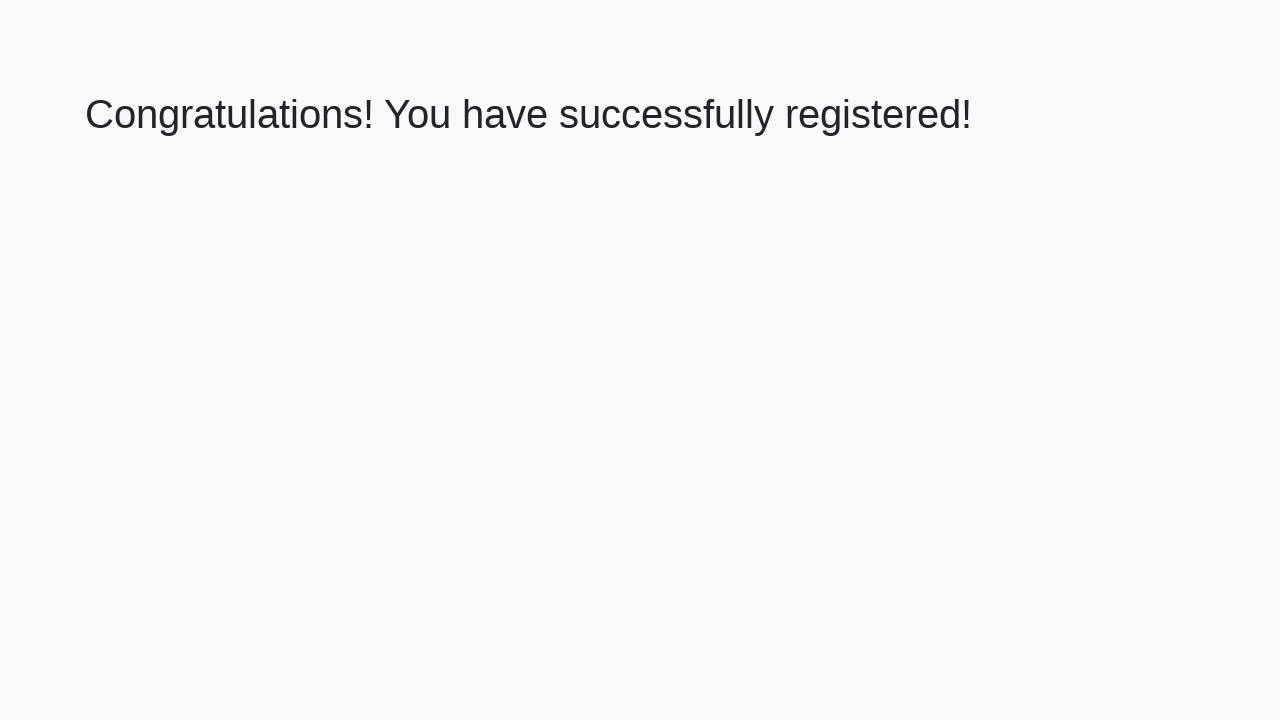

Success message heading loaded
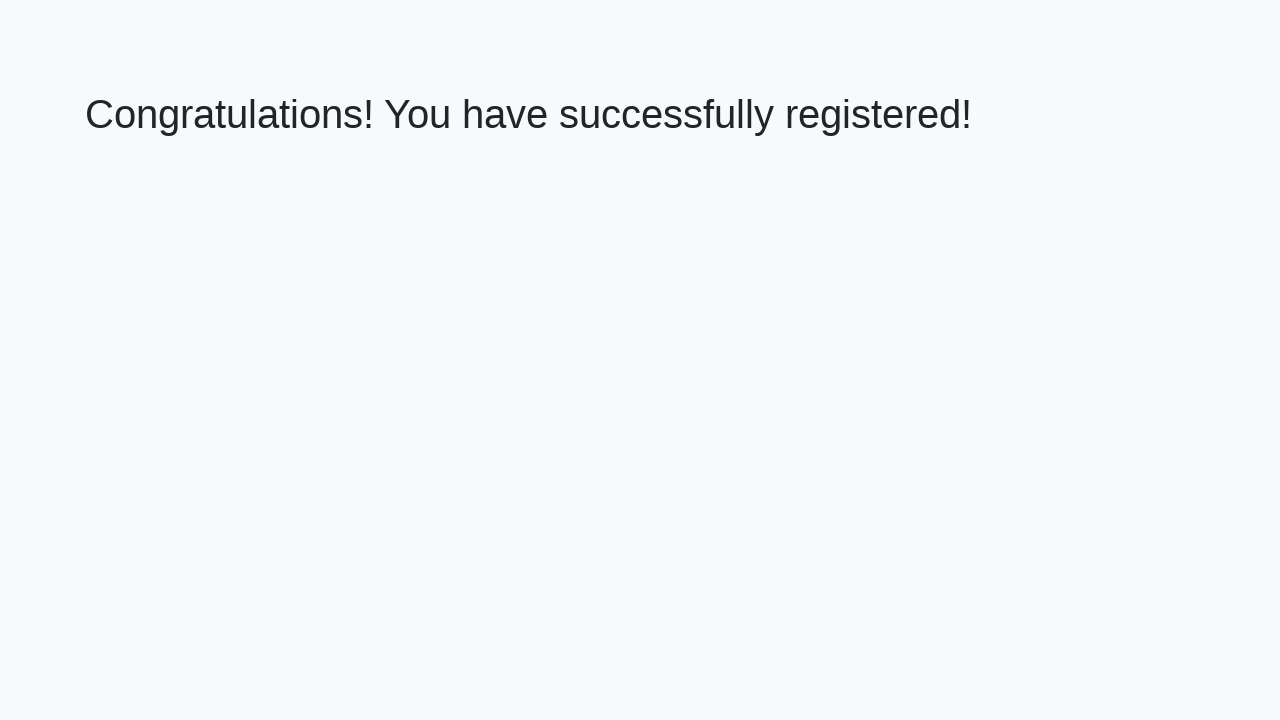

Retrieved success message text
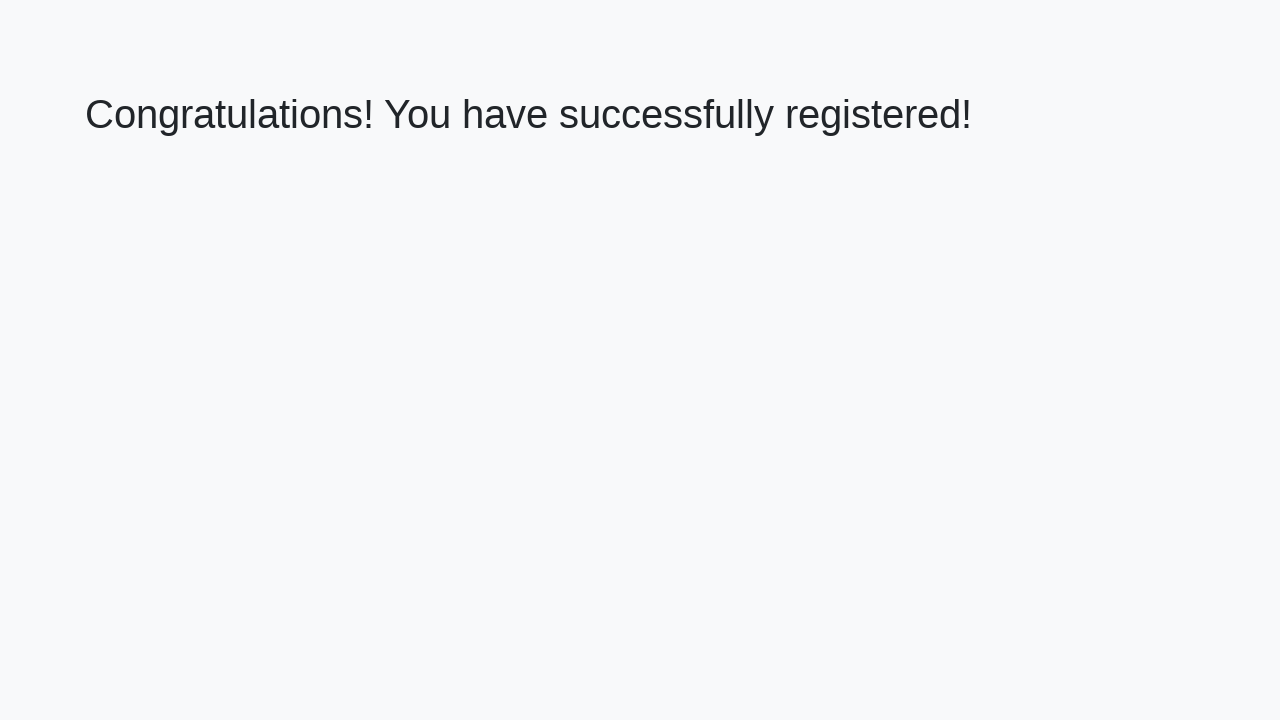

Verified successful registration message
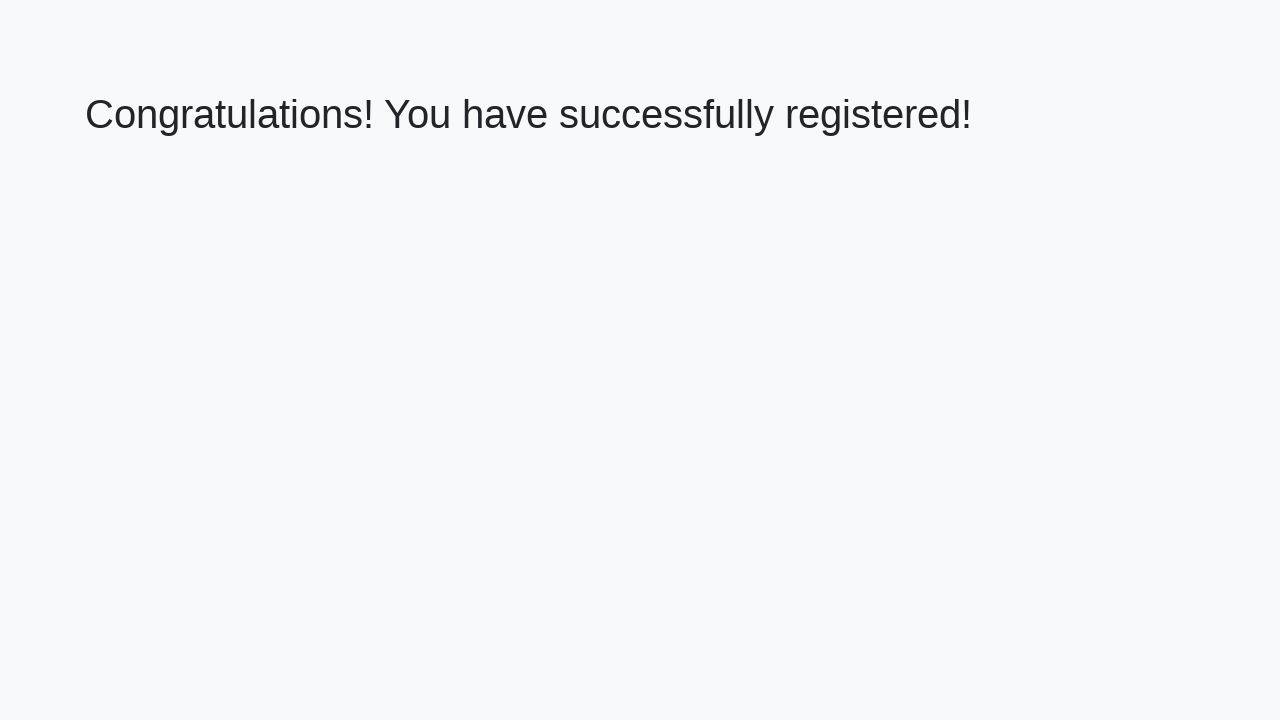

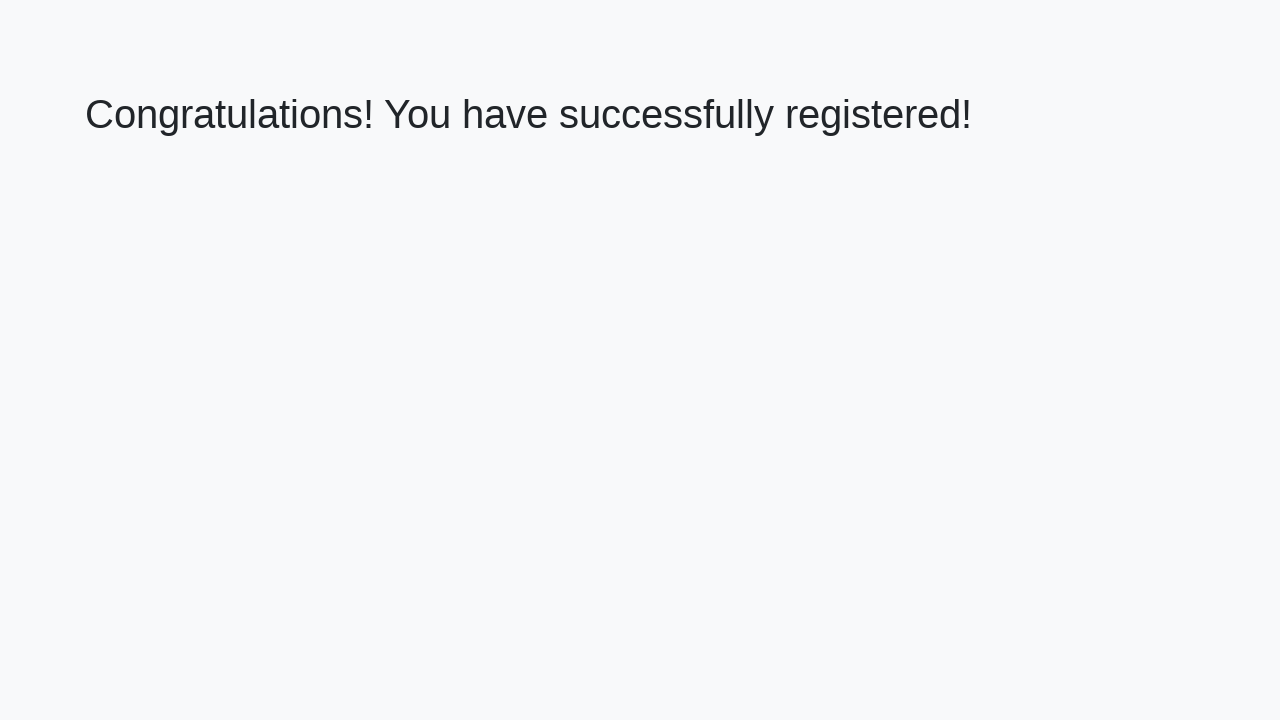